Tests JavaScript confirm dialog handling on W3Schools by clicking a button that triggers an alert, accepting the dialog, and verifying the result text is displayed.

Starting URL: https://www.w3schools.com/js/tryit.asp?filename=tryjs_confirm

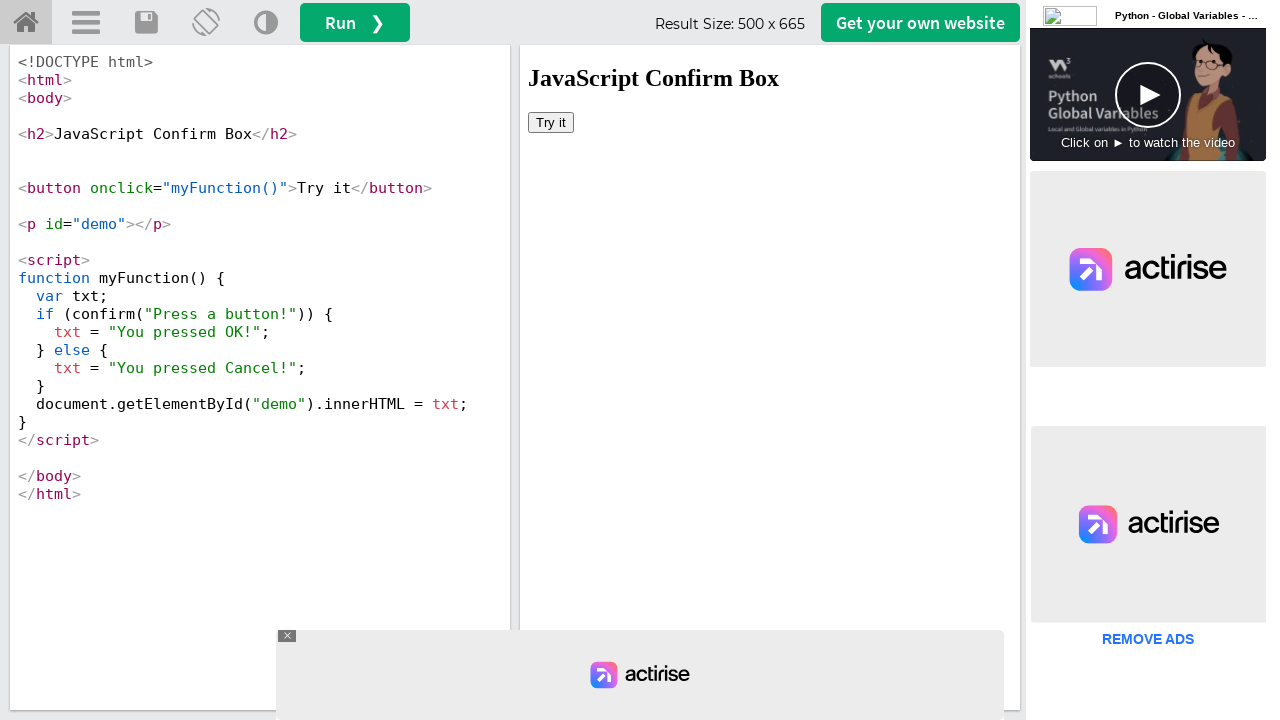

Waited for page to fully load
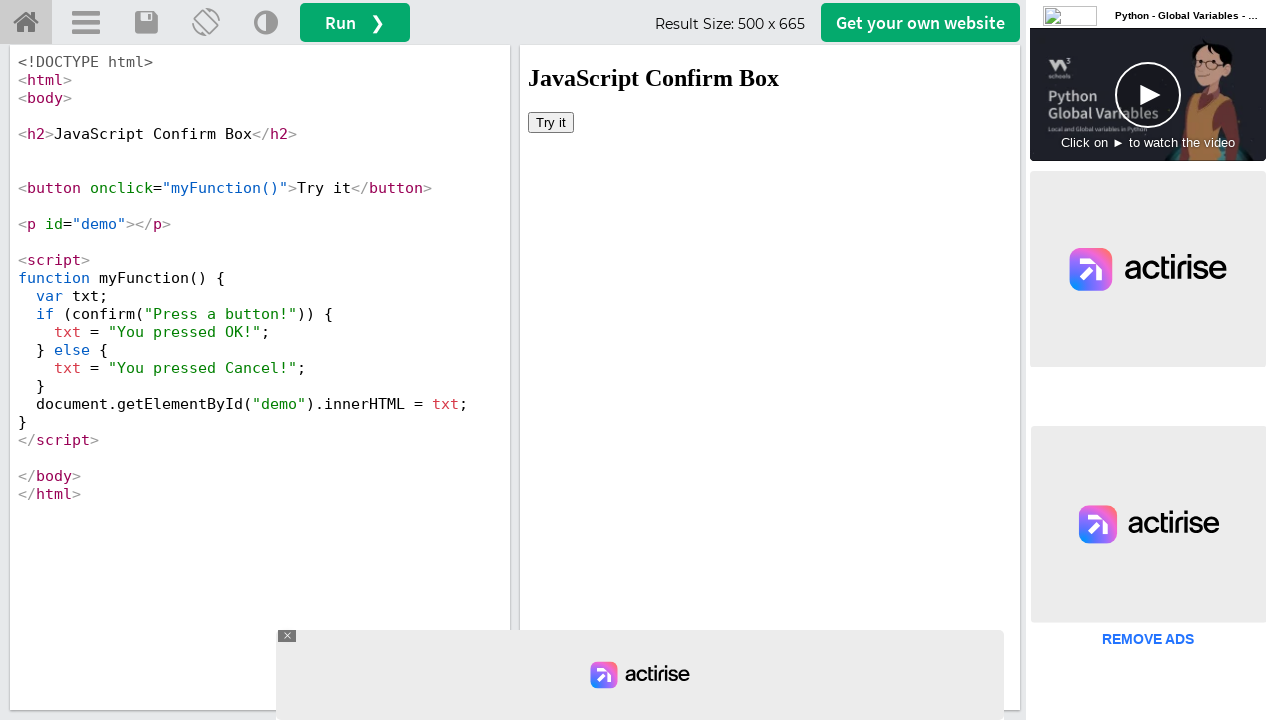

Located the iframeResult containing the JavaScript demo
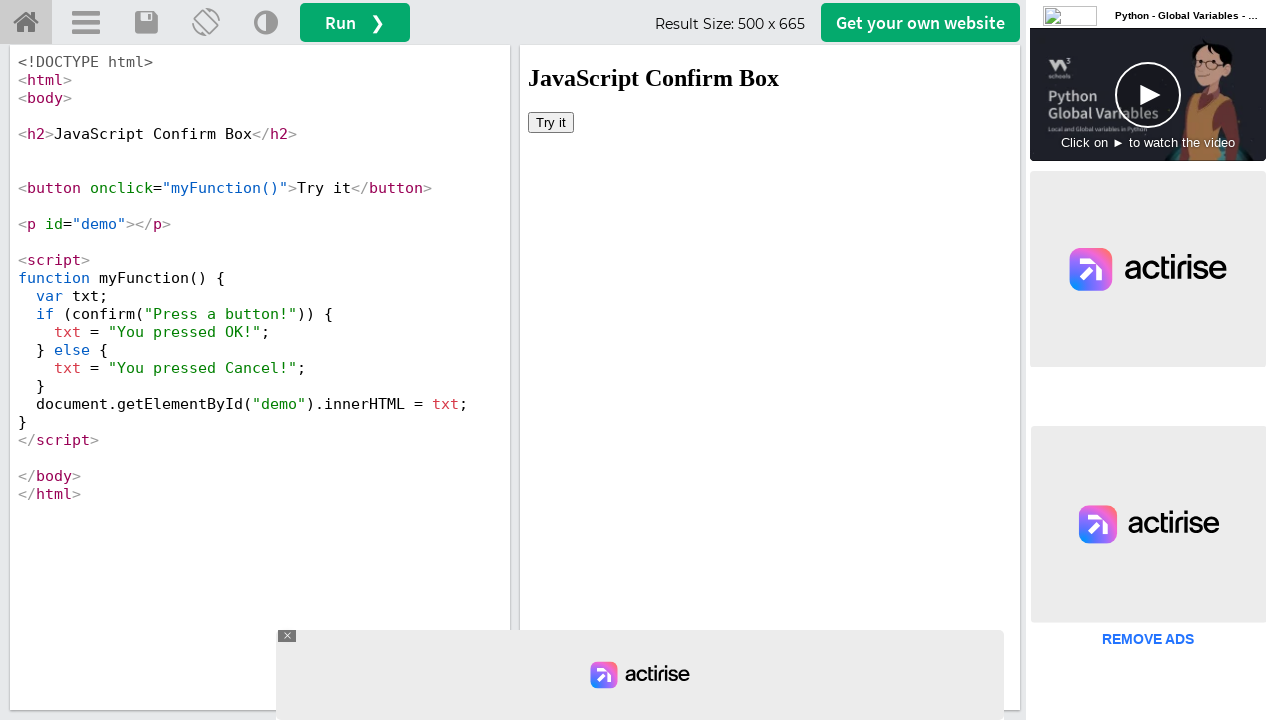

Set up dialog handler to accept confirm dialogs
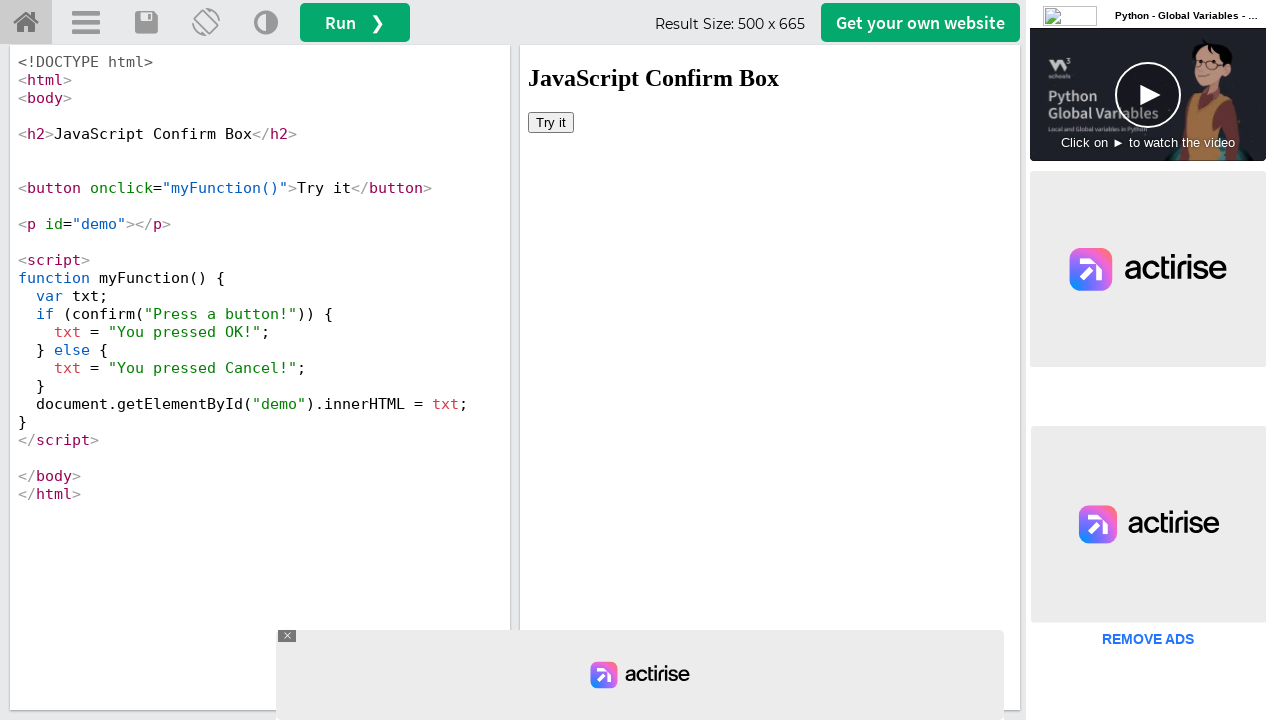

Clicked the 'Try it' button to trigger the confirm dialog at (551, 122) on #iframeResult >> internal:control=enter-frame >> internal:text="Try it"i
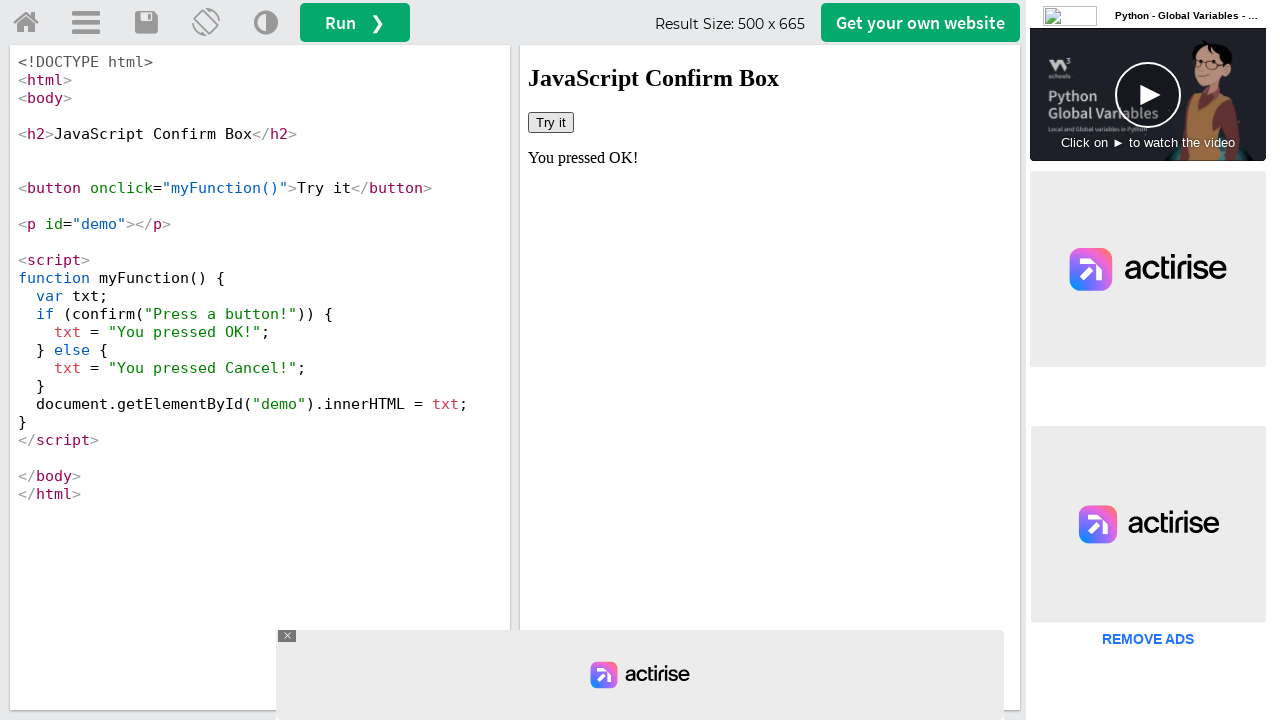

Retrieved the result text from the demo element
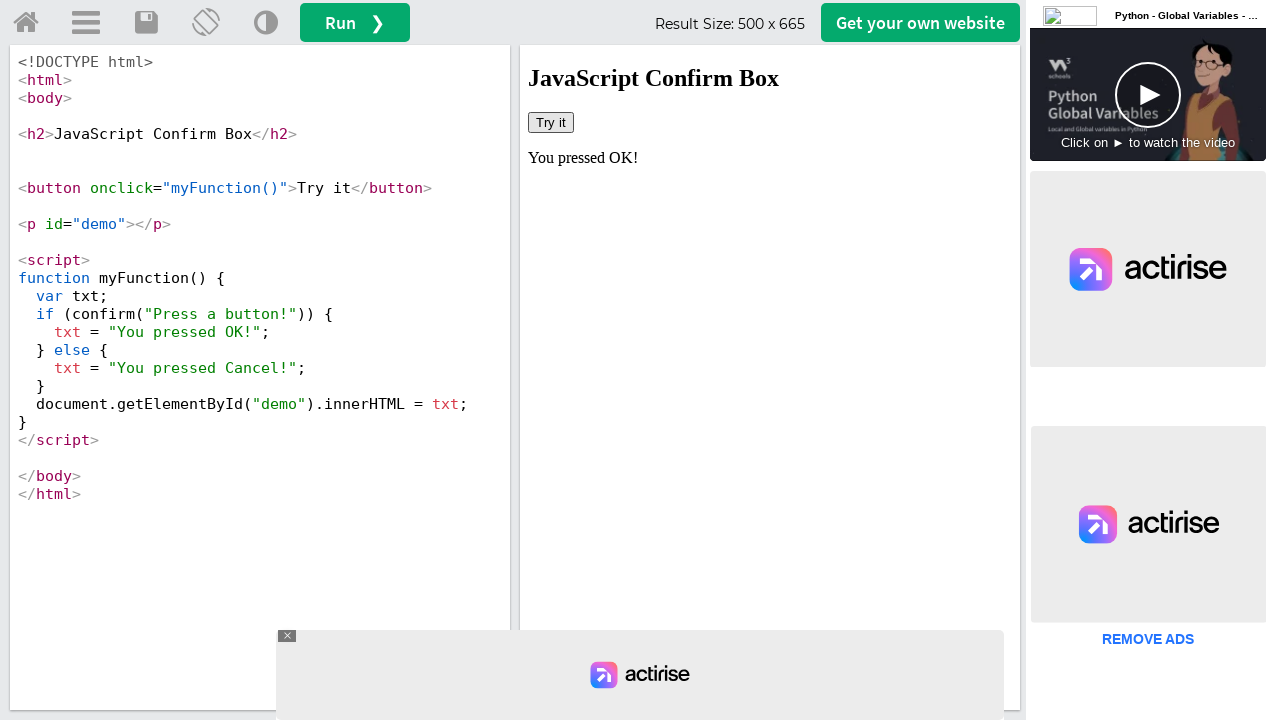

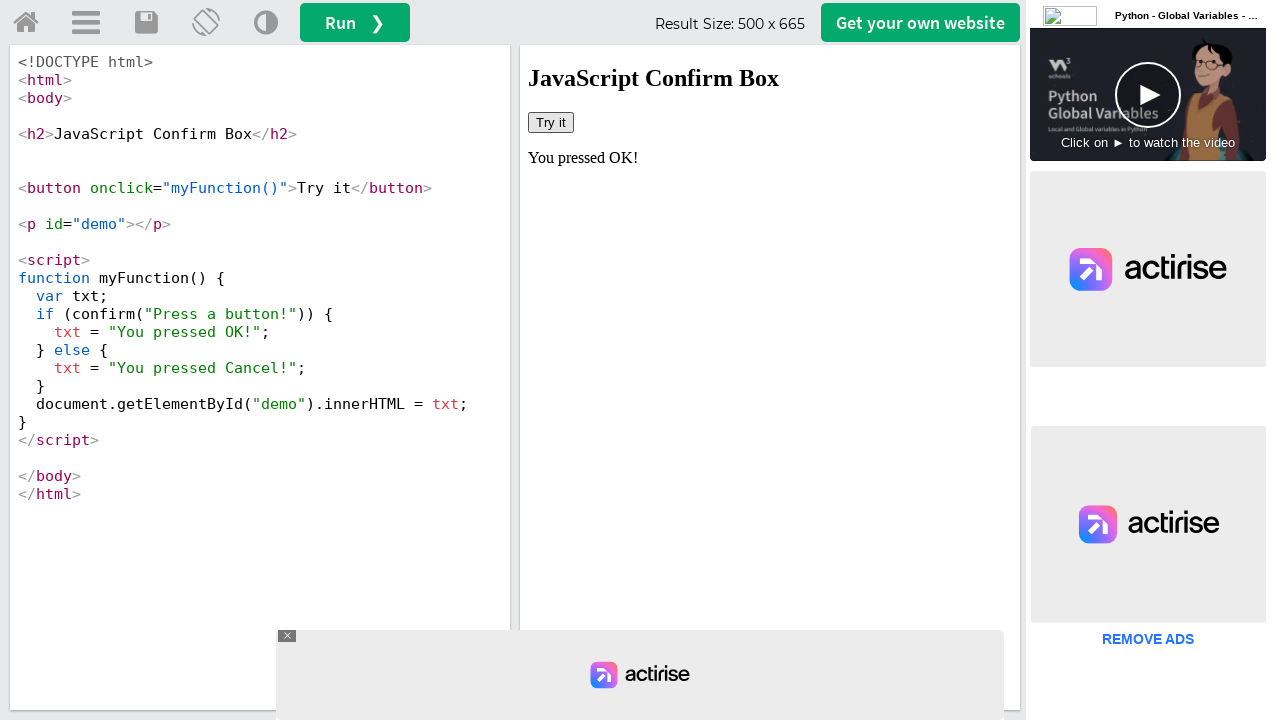